Launches the Bajaj Auto website and verifies it loads successfully

Starting URL: https://www.bajajauto.com/

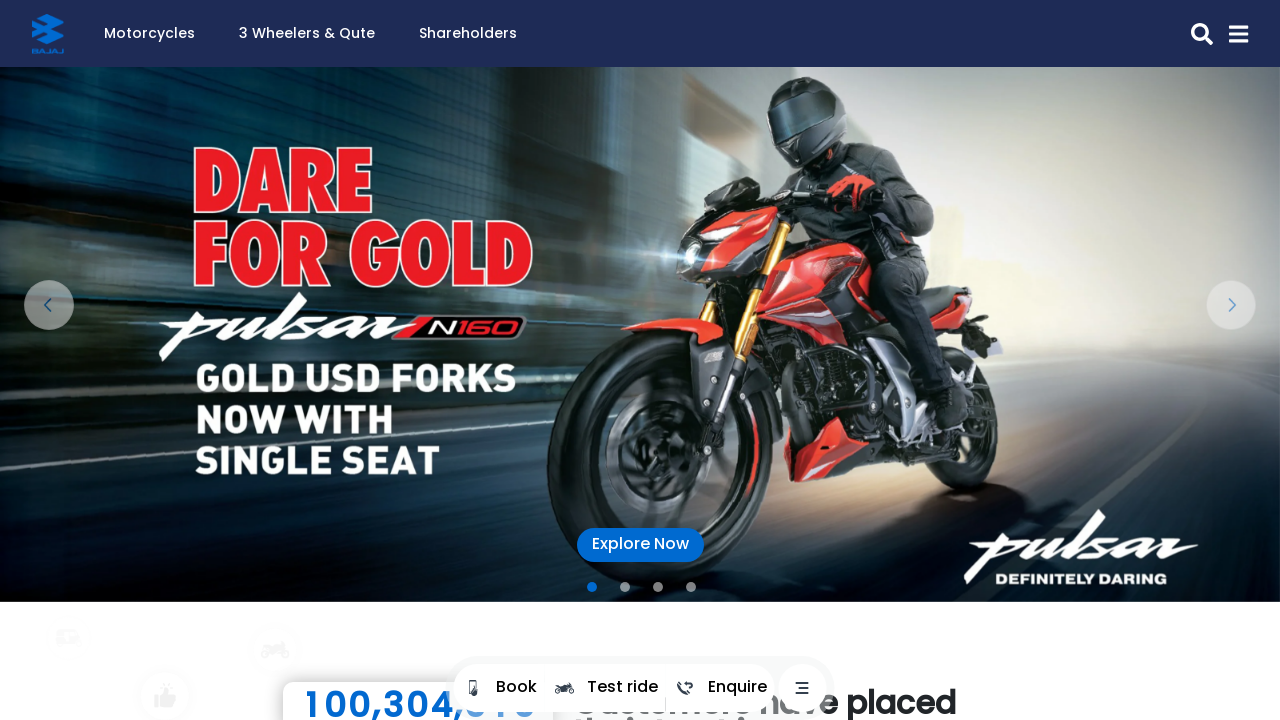

Waited for page to reach domcontentloaded state
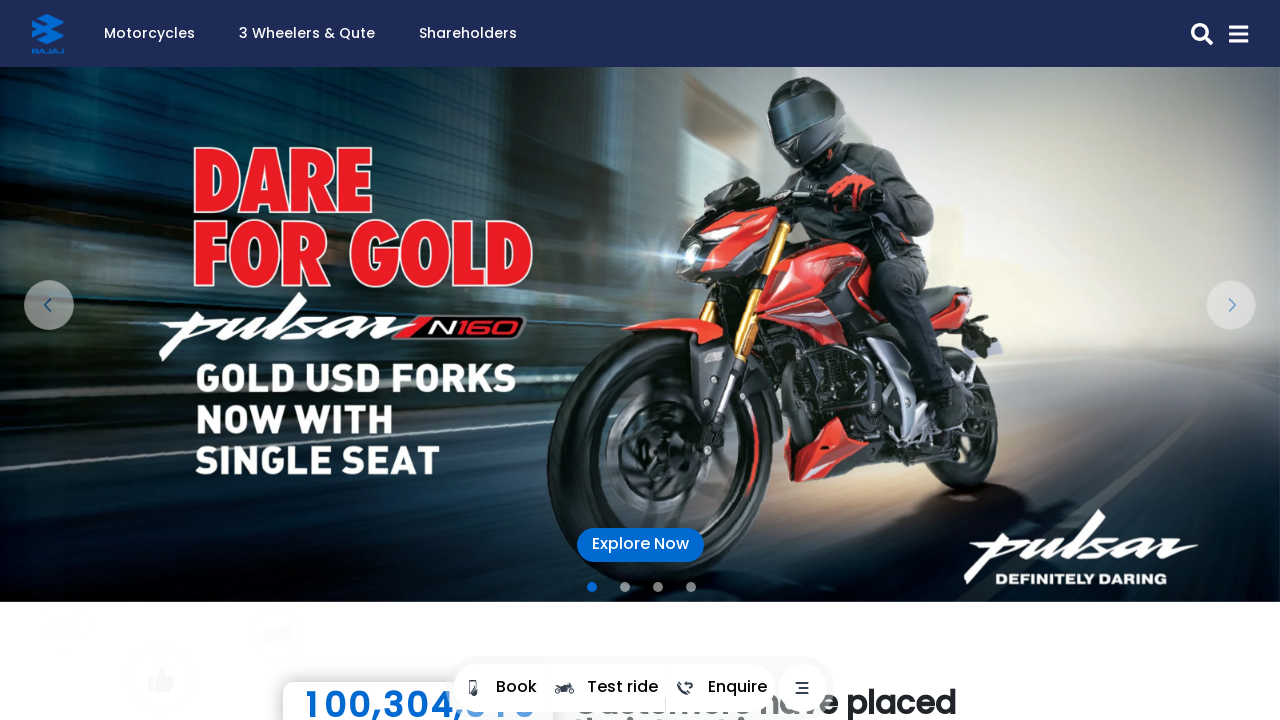

Verified body element is present on Bajaj Auto website
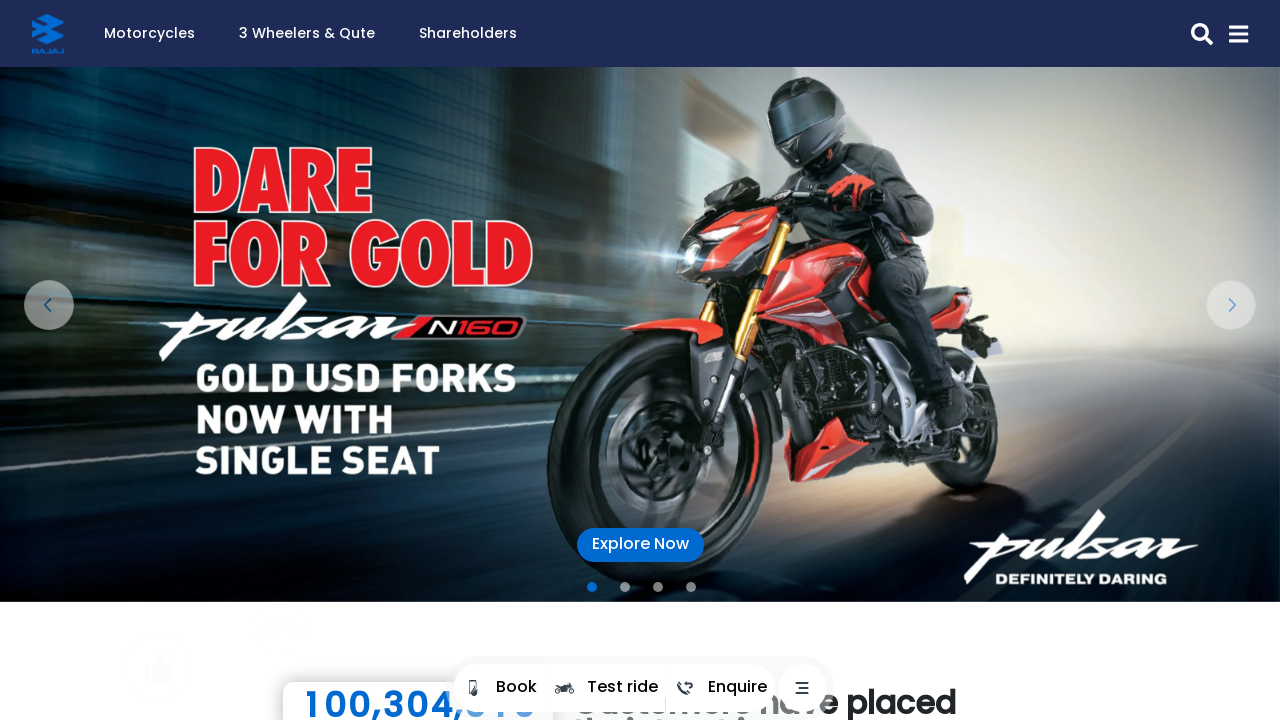

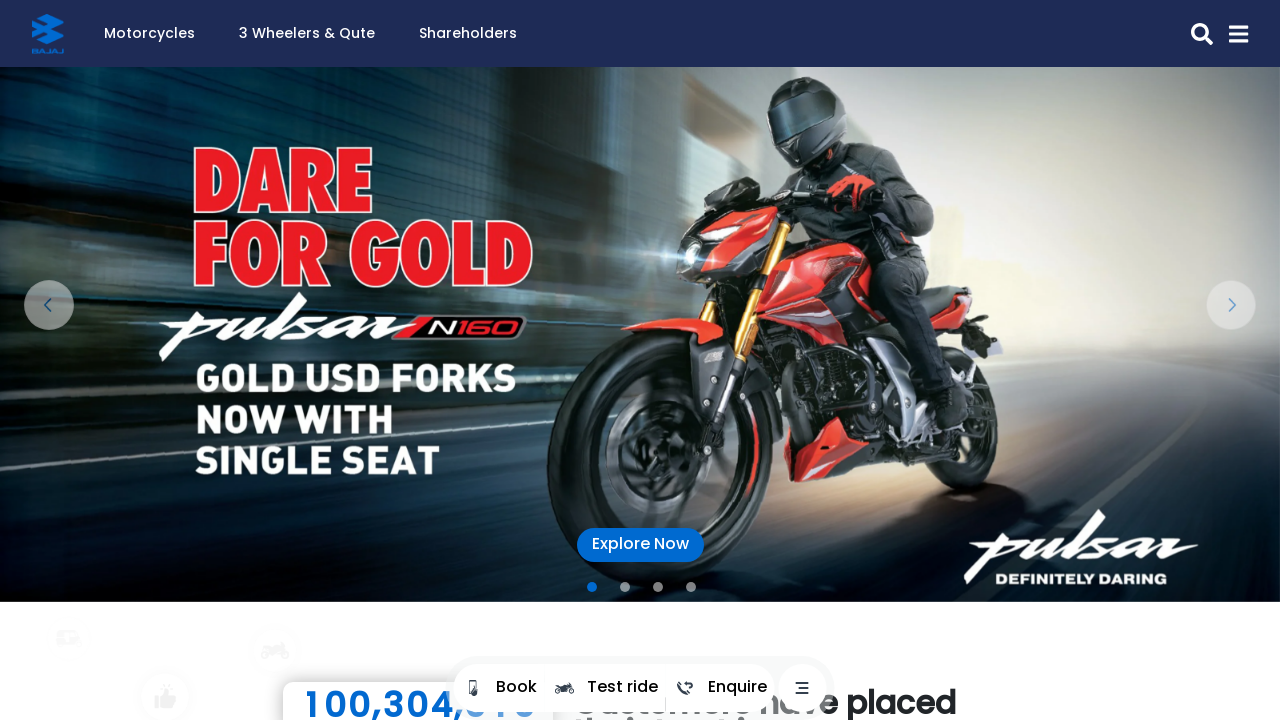